Tests table sorting by clicking the dues column header to sort in ascending order and verifying the sort order

Starting URL: http://the-internet.herokuapp.com/tables

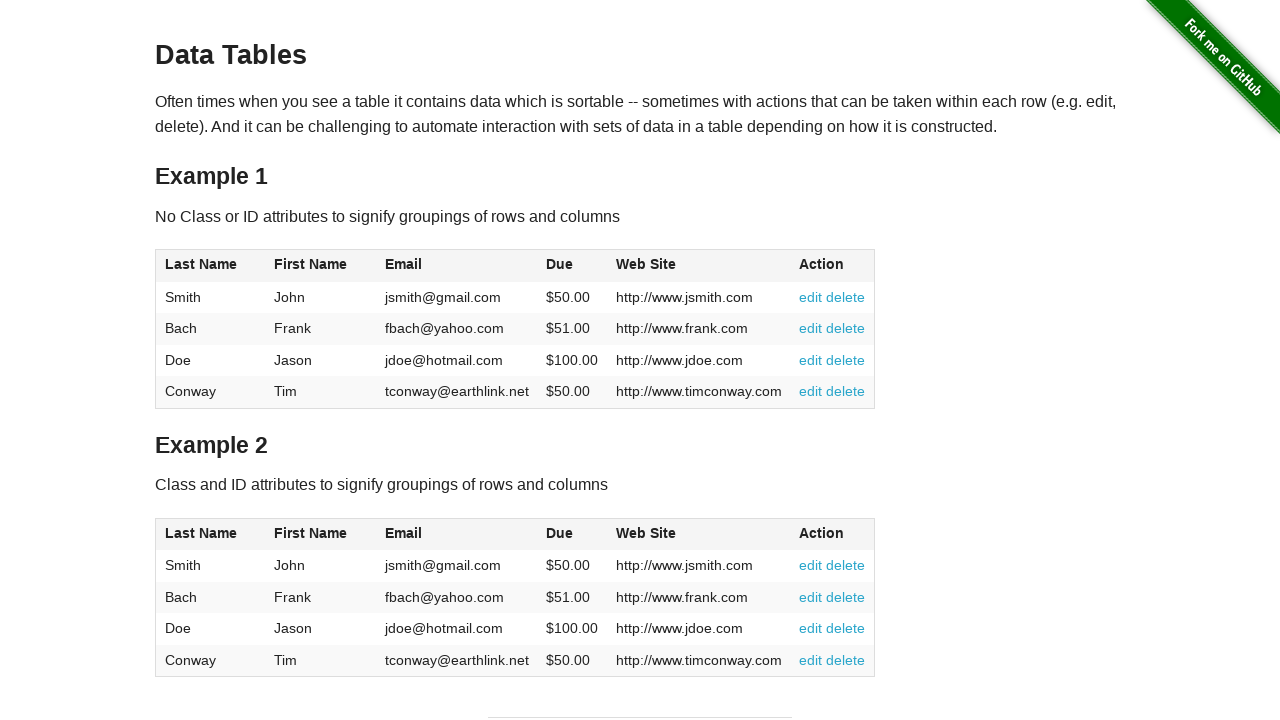

Clicked dues column header to sort in ascending order at (572, 266) on #table1 thead tr th:nth-of-type(4)
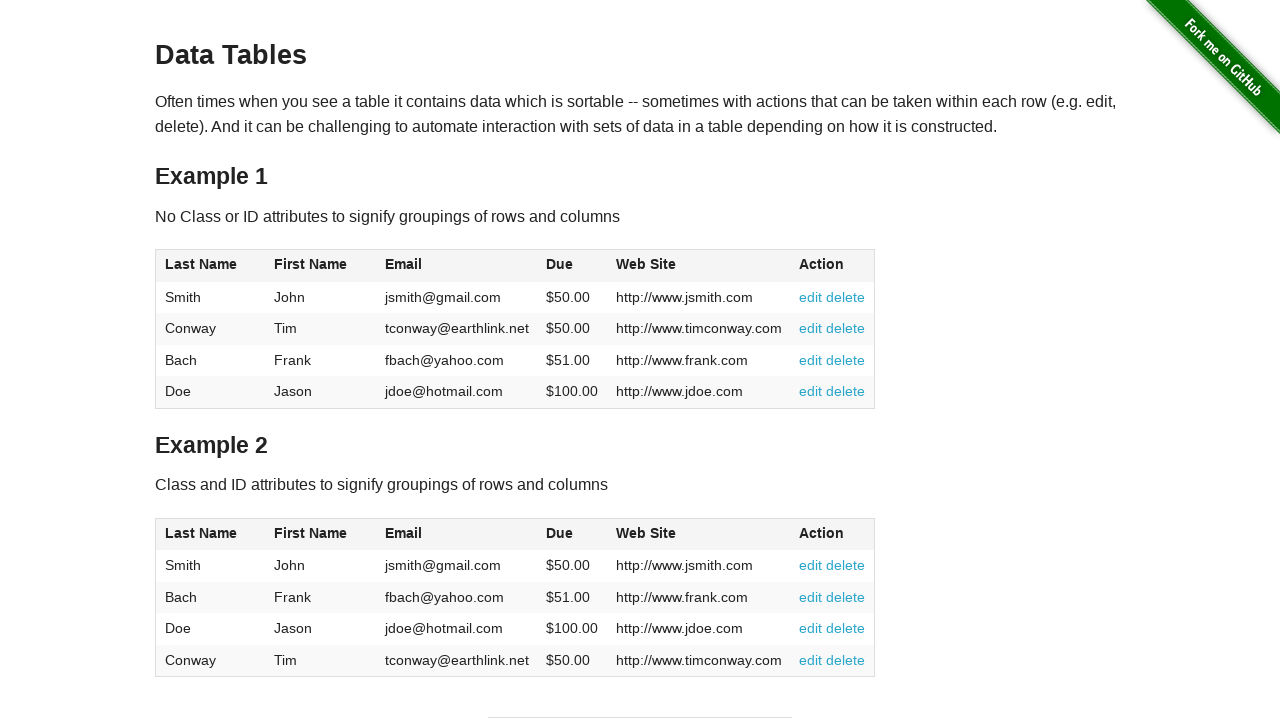

Waited for table to be sorted
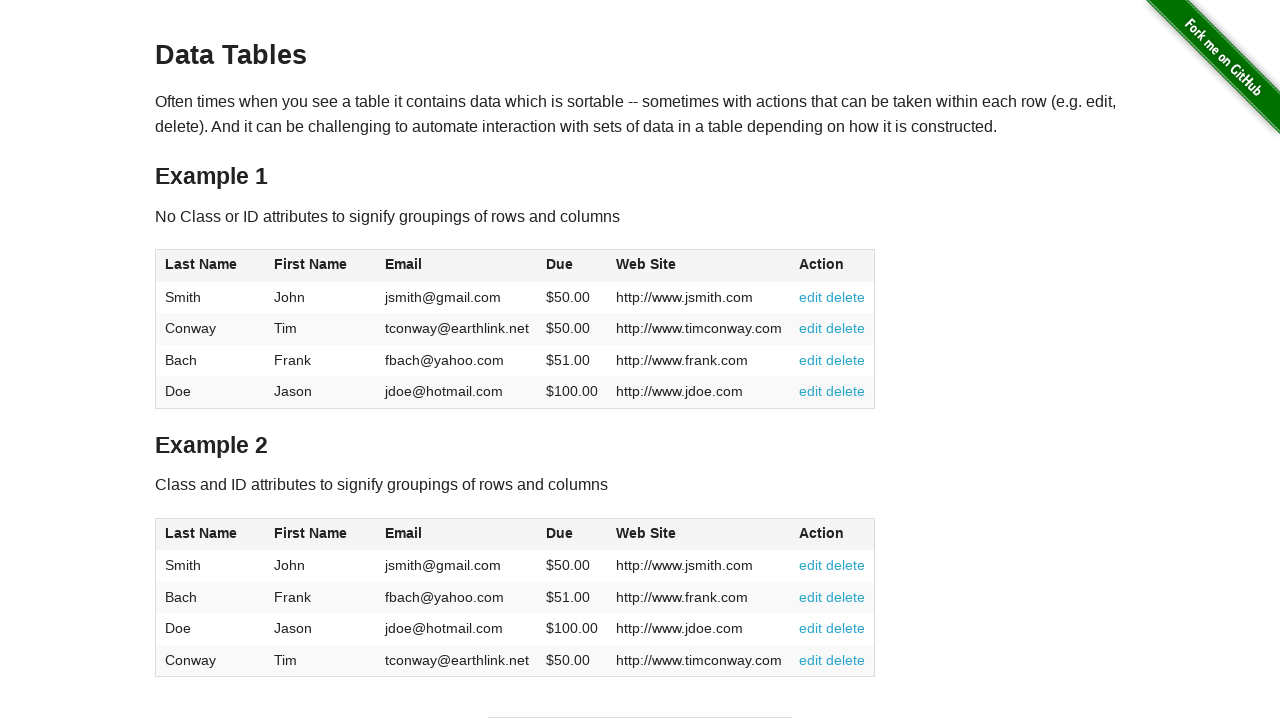

Retrieved all dues column elements from table for verification
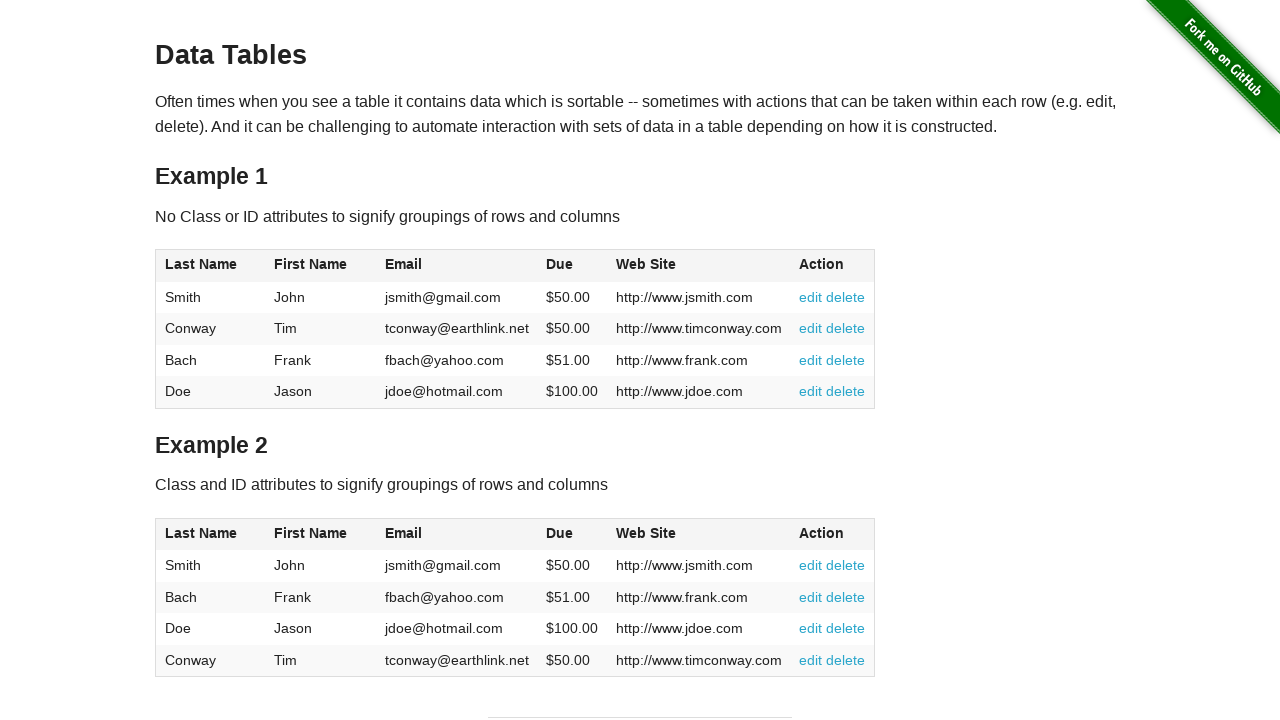

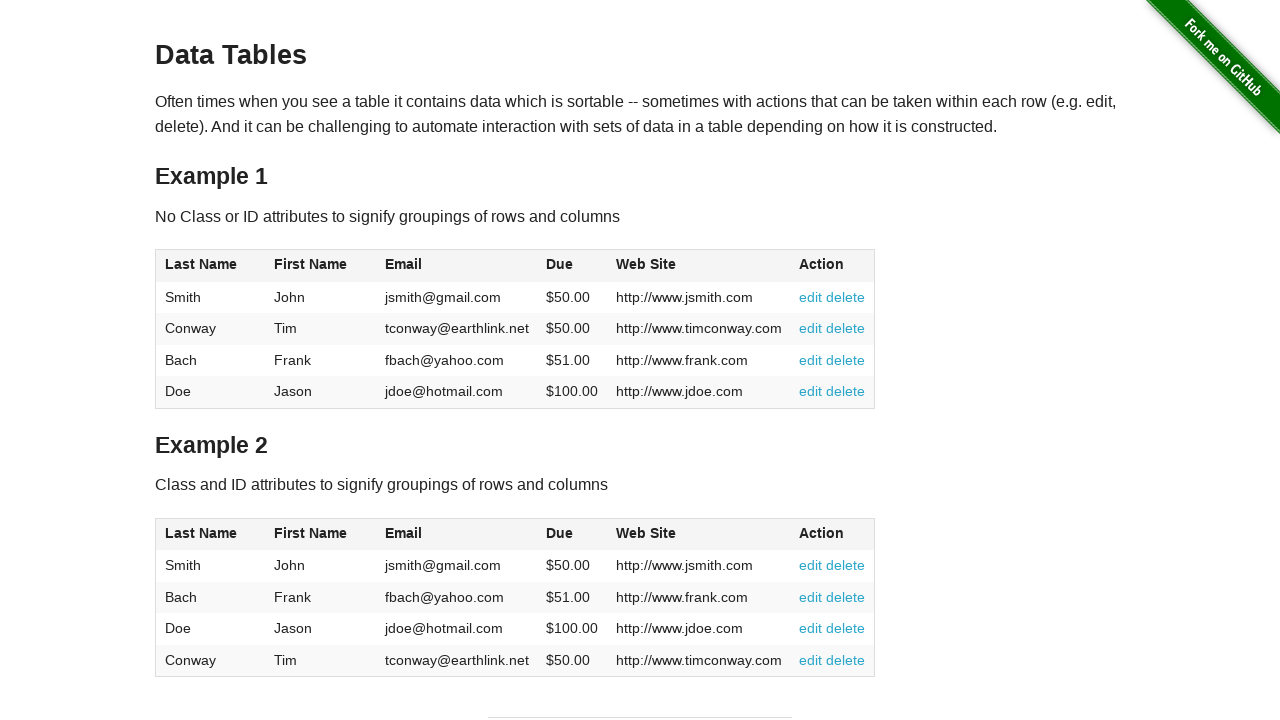